Navigates to a football statistics page, selects "All matches" view, filters by Spain country, and verifies match data is displayed

Starting URL: https://www.adamchoi.co.uk/teamgoals/detailed

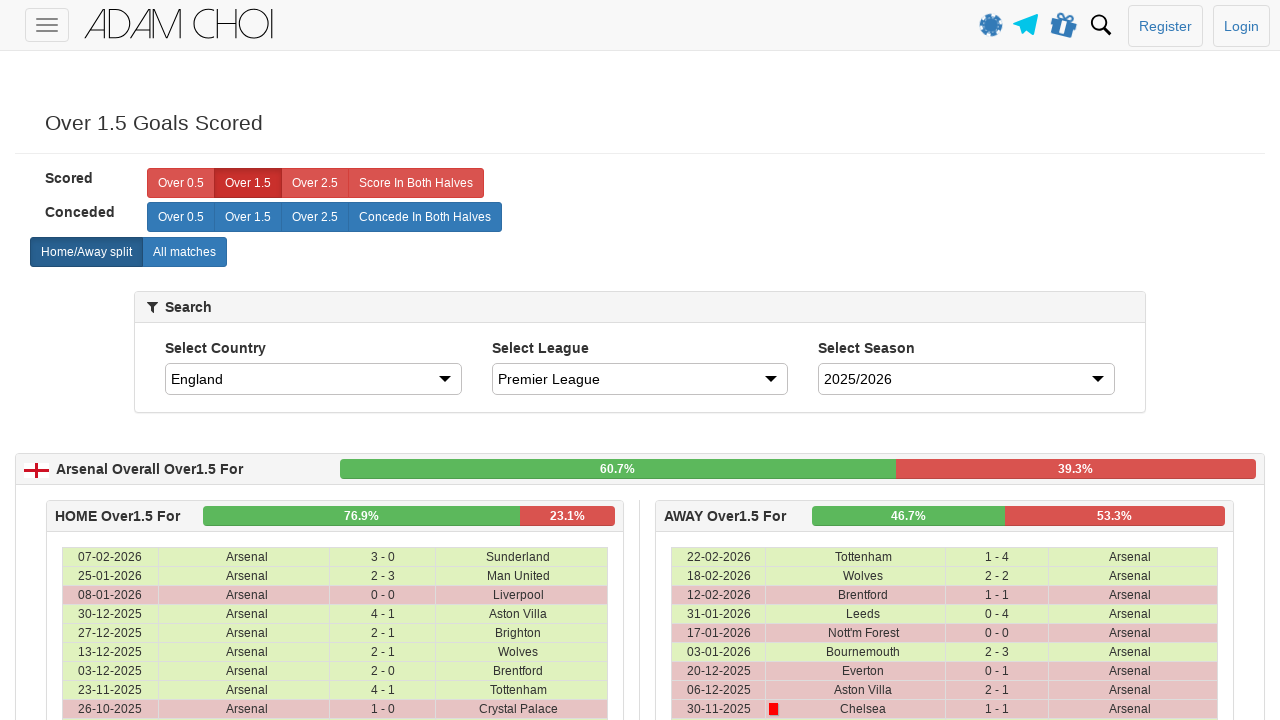

Clicked 'All matches' button to display all matches at (184, 252) on xpath=//label[@analytics-event="All matches"]
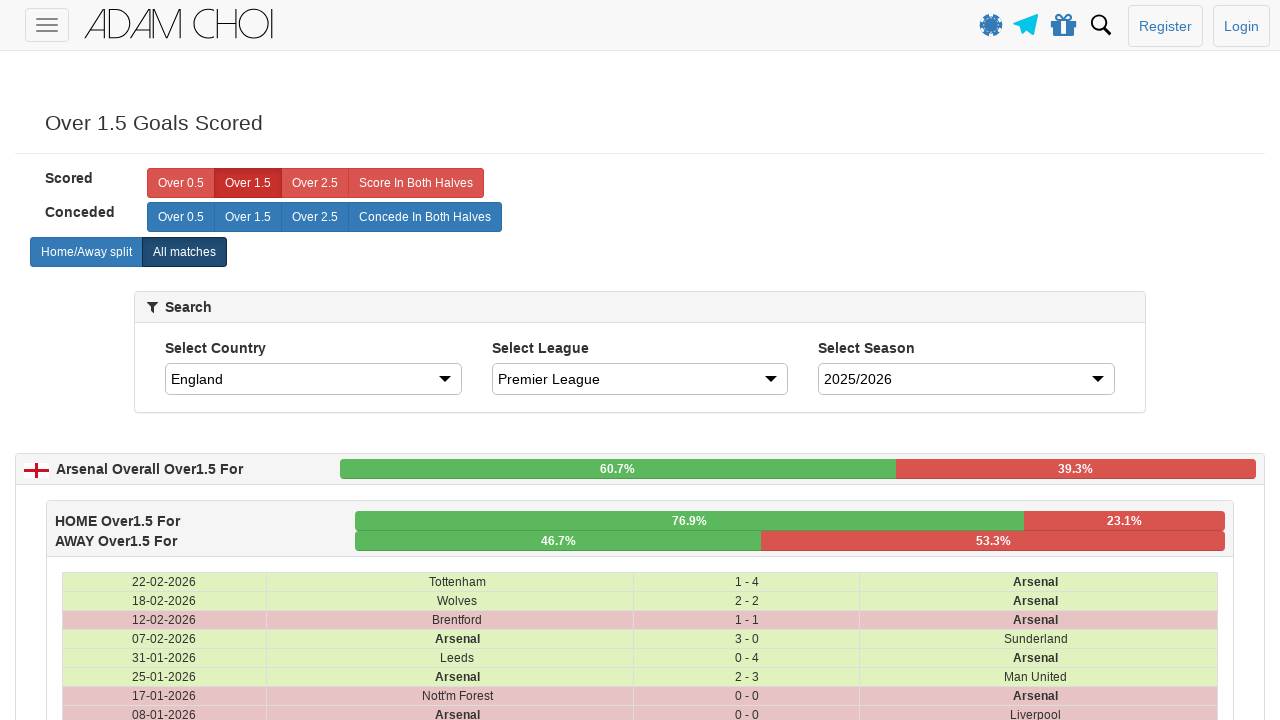

Selected Spain from the country dropdown filter on #country
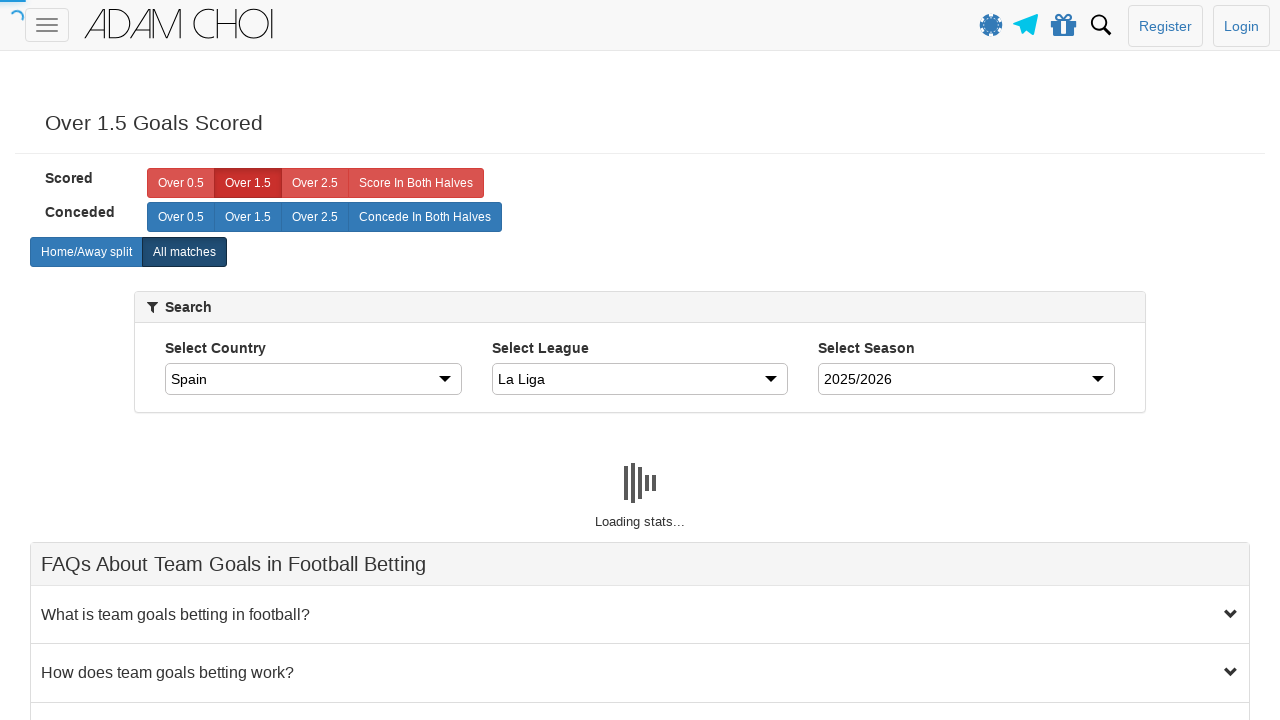

Waited 5 seconds for matches table to update with Spain filter
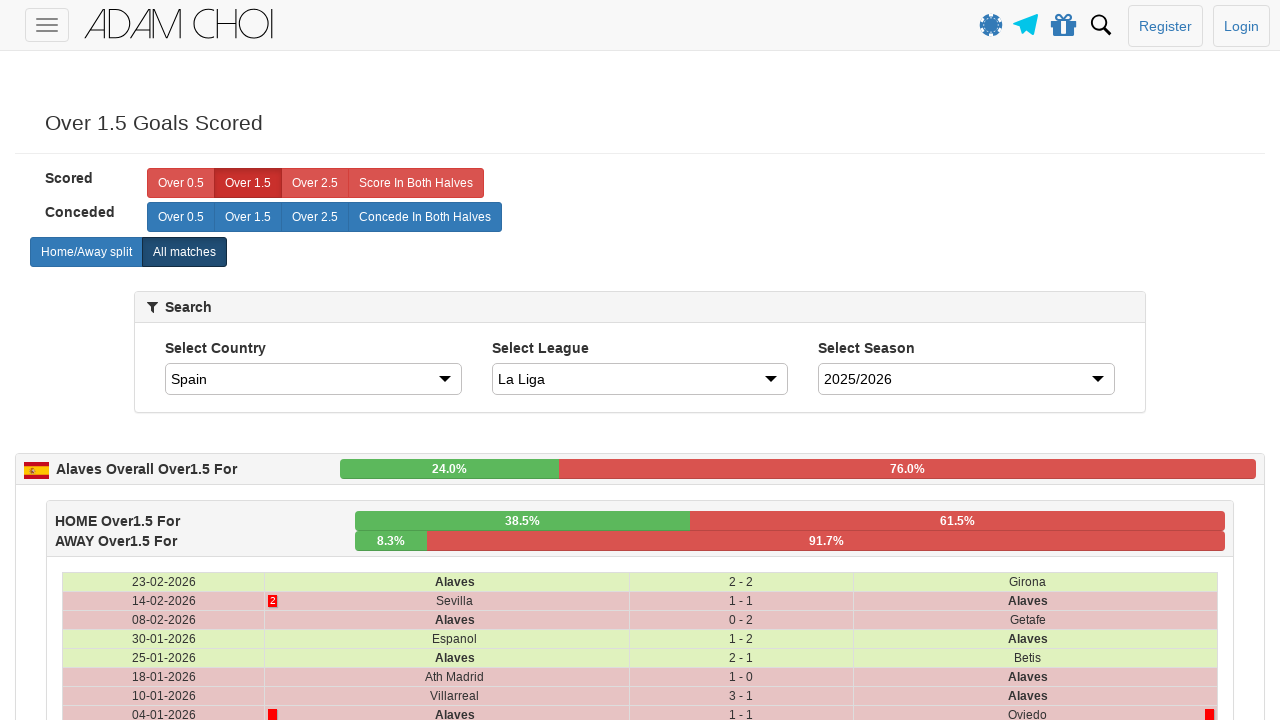

Verified that match data rows are displayed in the table
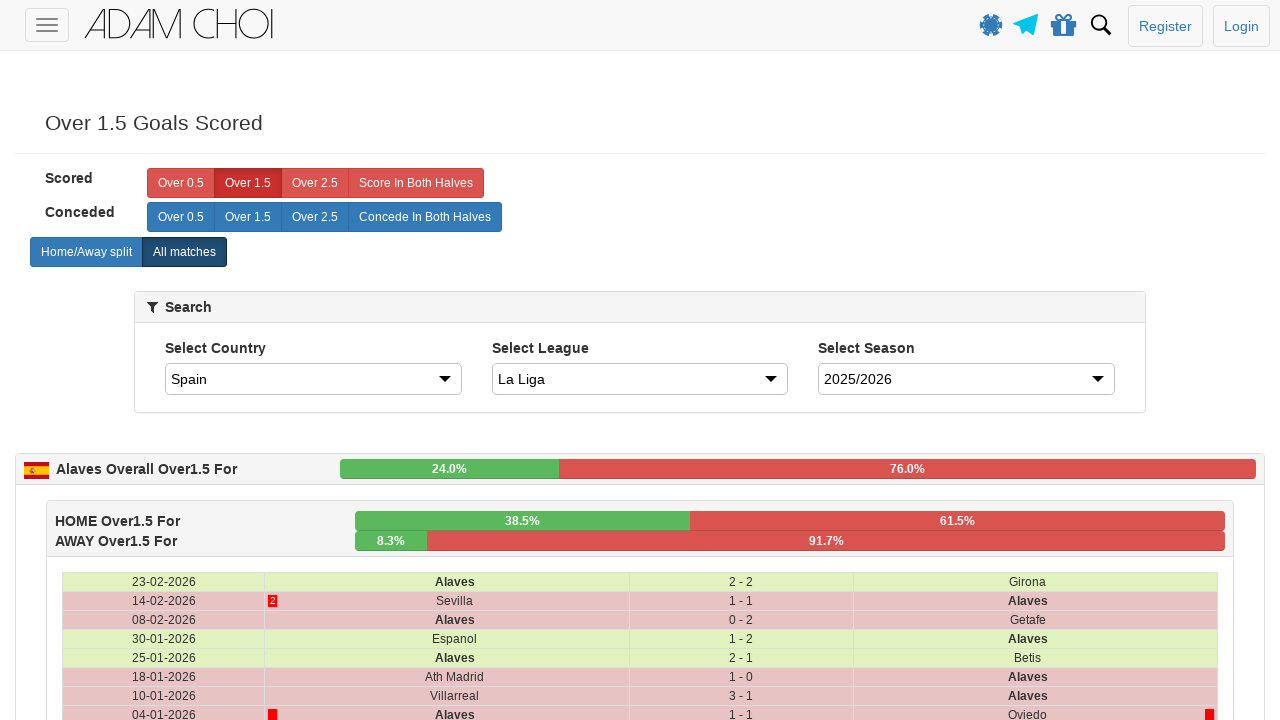

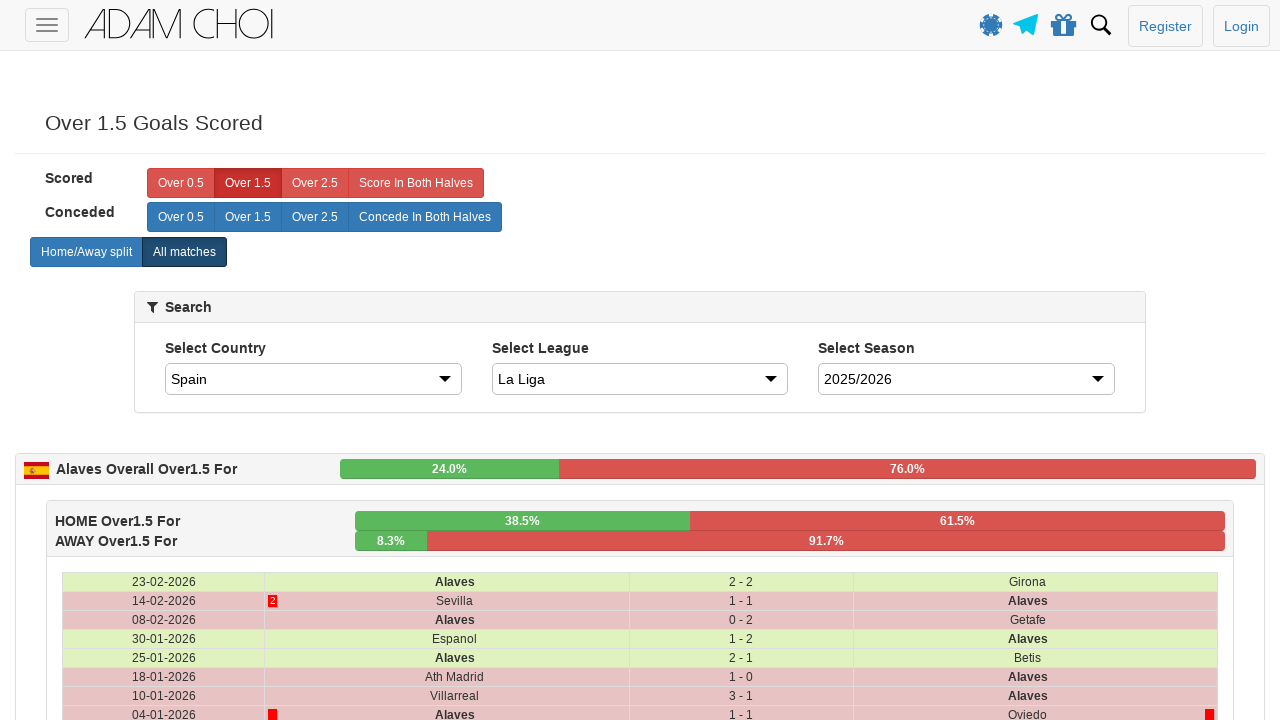